Tests calendar date picker functionality by selecting a specific date (June 15, 2027) through the calendar navigation and verifies the selected values are correctly displayed in the input fields.

Starting URL: https://rahulshettyacademy.com/seleniumPractise/#/offers

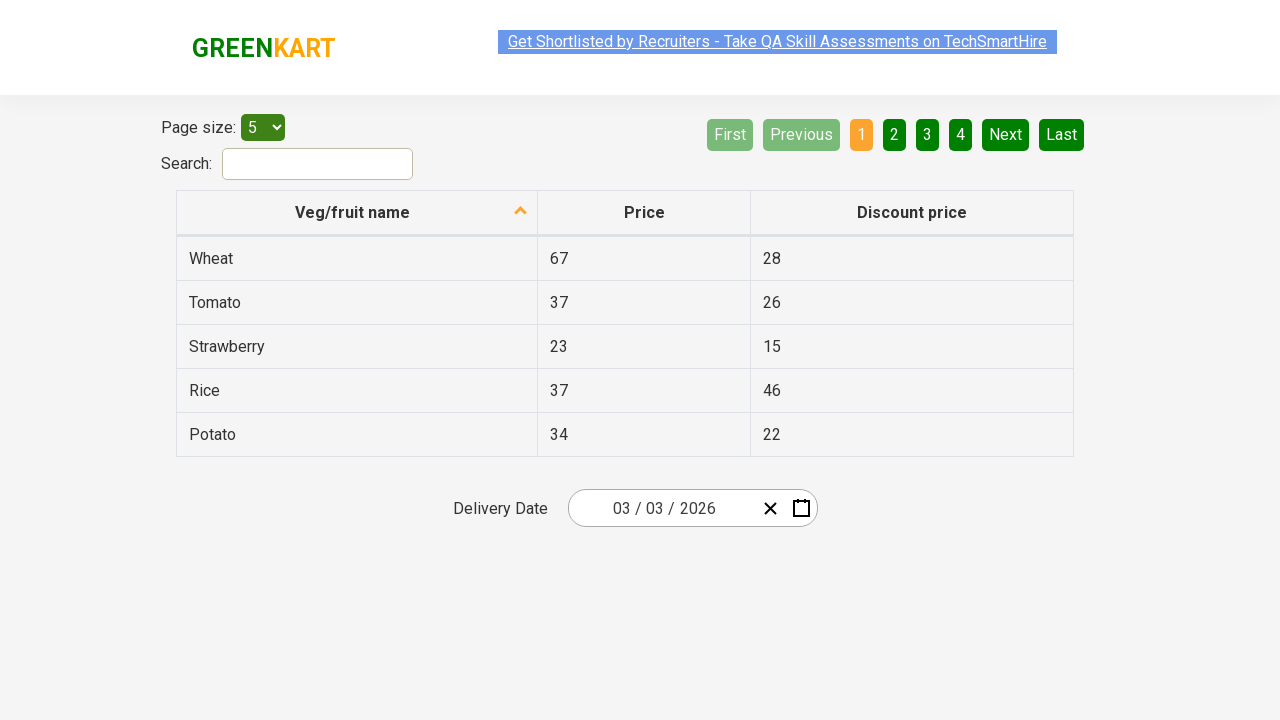

Clicked date picker input group to open calendar at (662, 508) on .react-date-picker__inputGroup
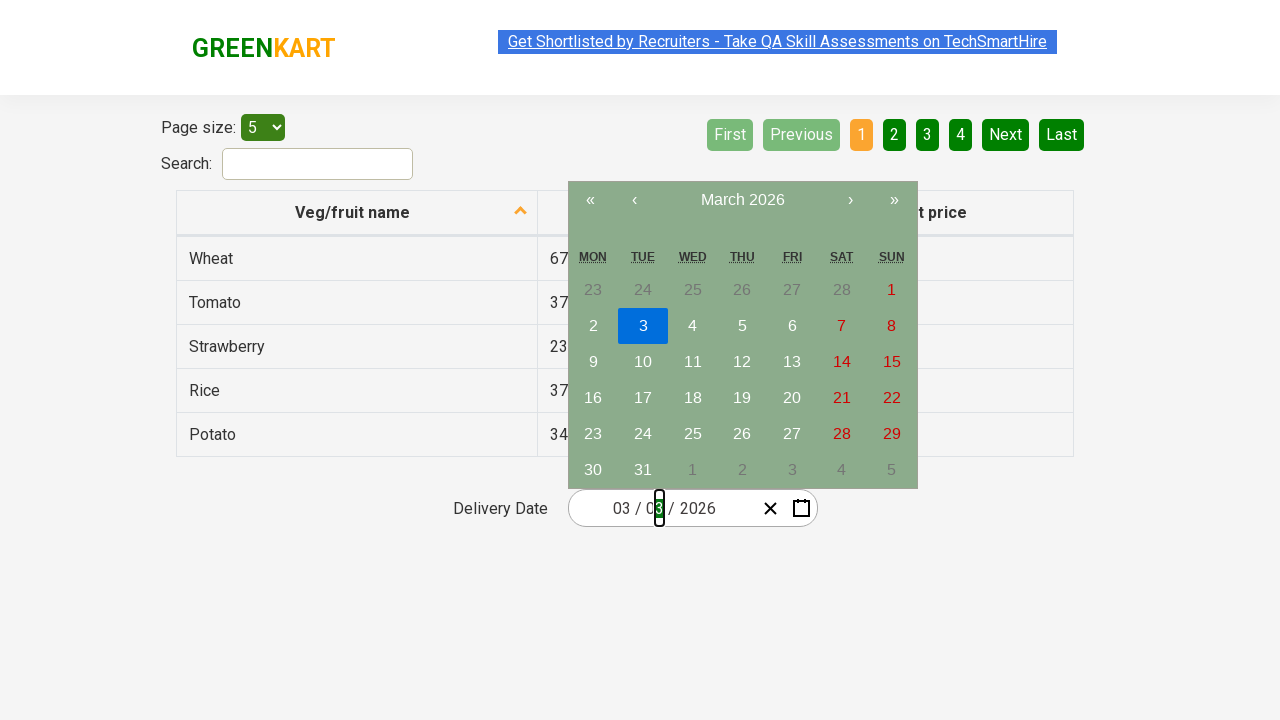

Clicked navigation label to navigate from day view to month view at (742, 200) on .react-calendar__navigation__label
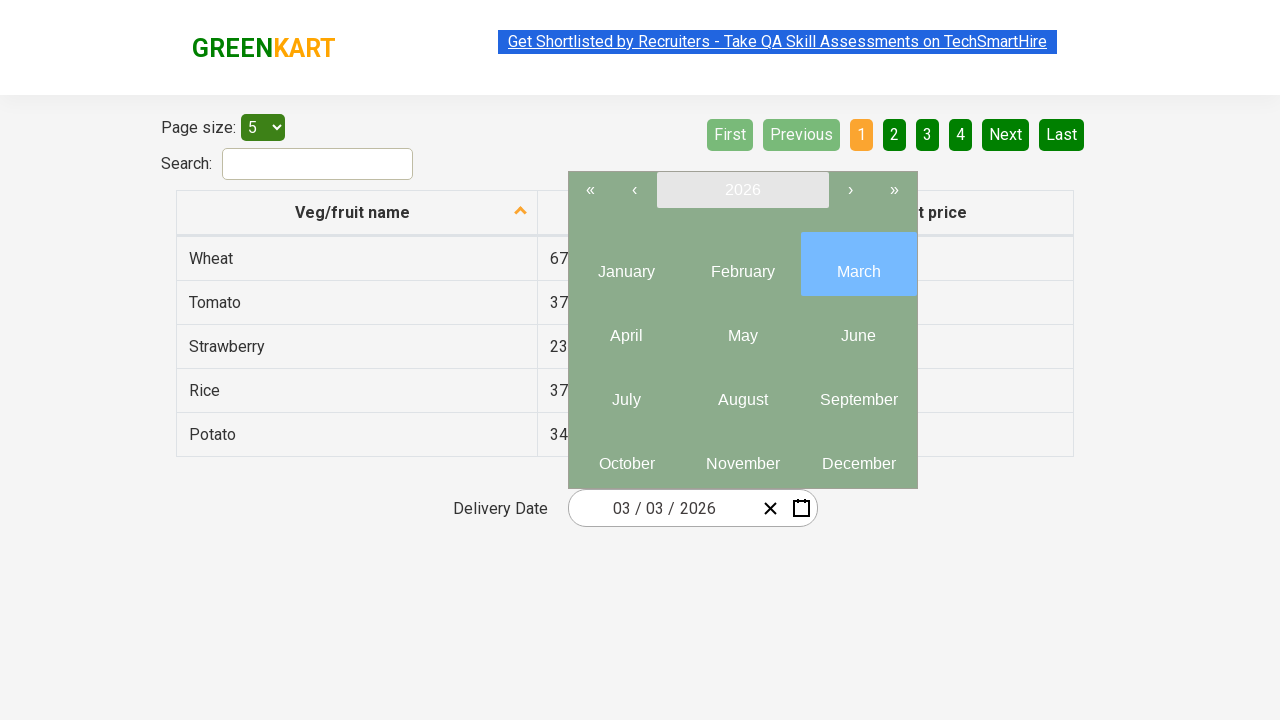

Clicked navigation label again to navigate from month view to year view at (742, 190) on .react-calendar__navigation__label
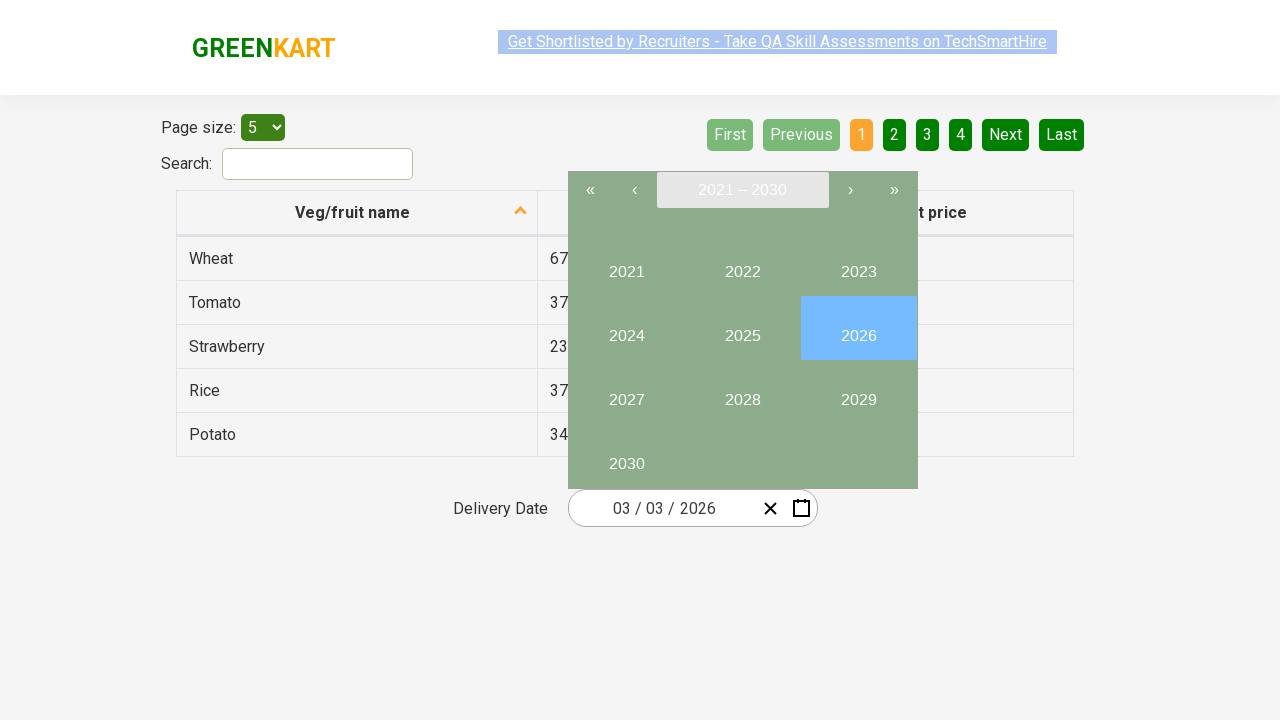

Selected year 2027 from year picker at (626, 392) on internal:text="2027"i
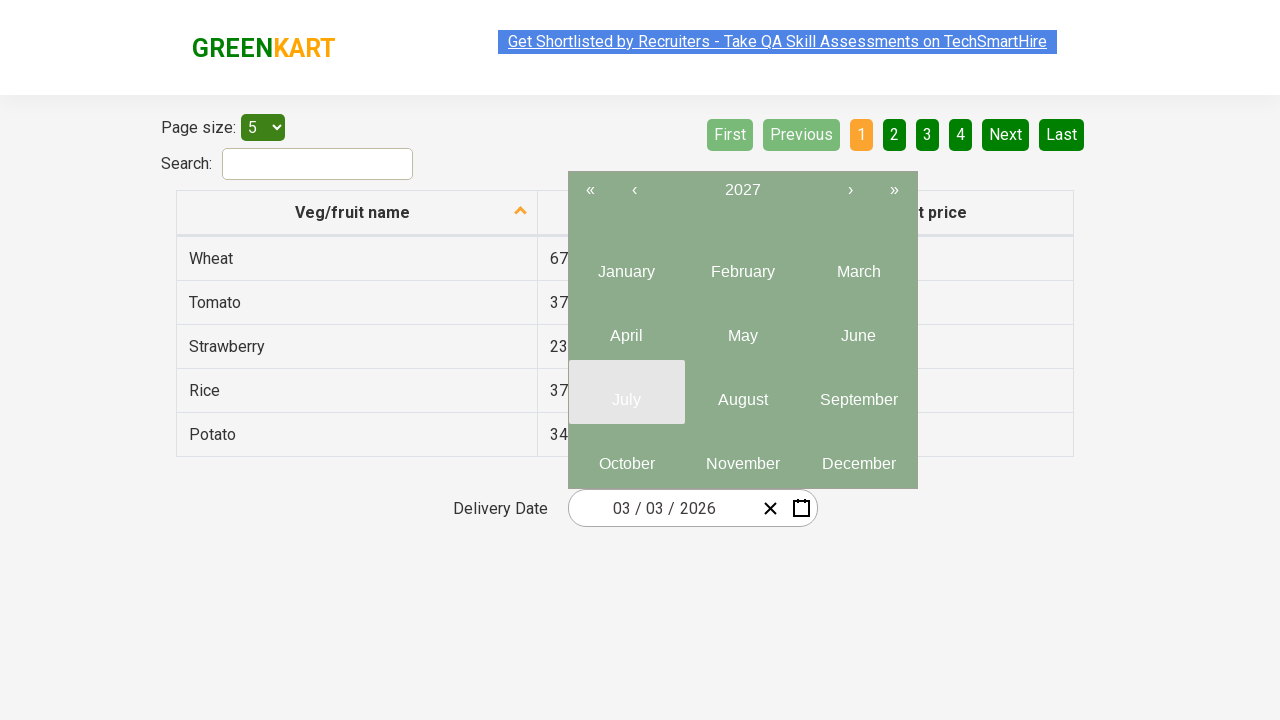

Selected month 6 from month picker at (858, 328) on .react-calendar__year-view__months__month >> nth=5
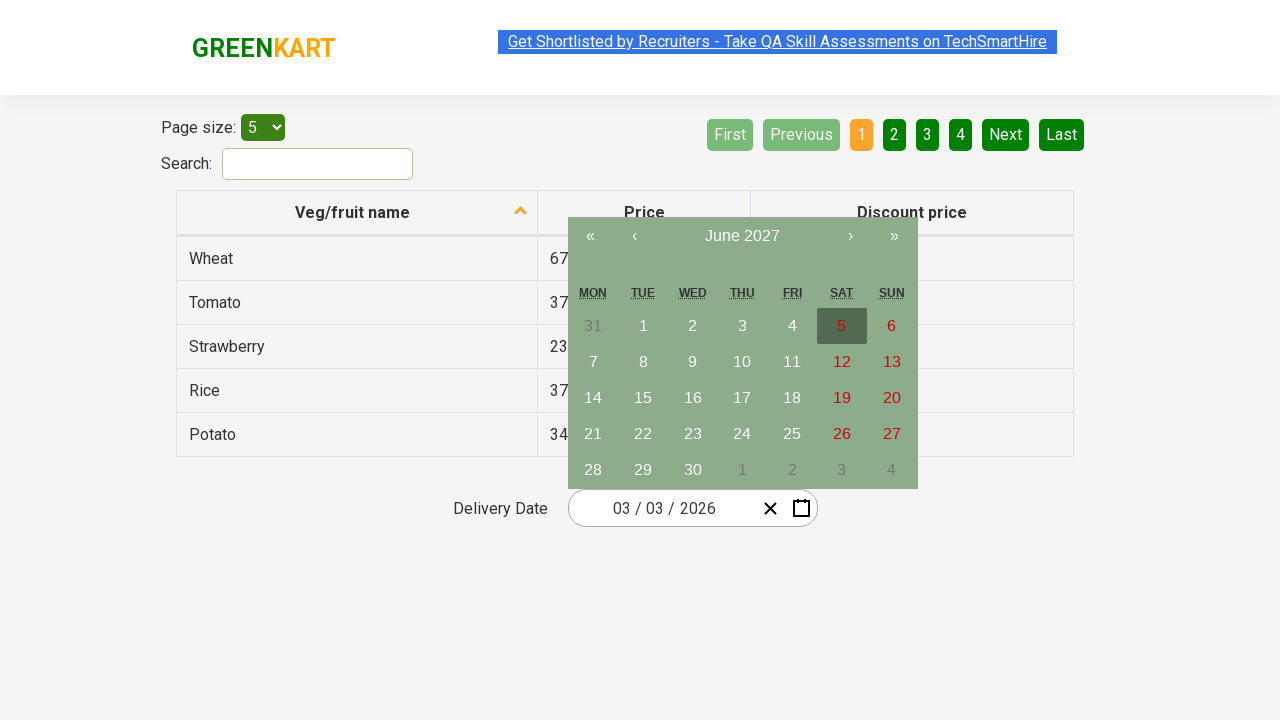

Selected date 15 from calendar at (643, 398) on //abbr[text()='15']
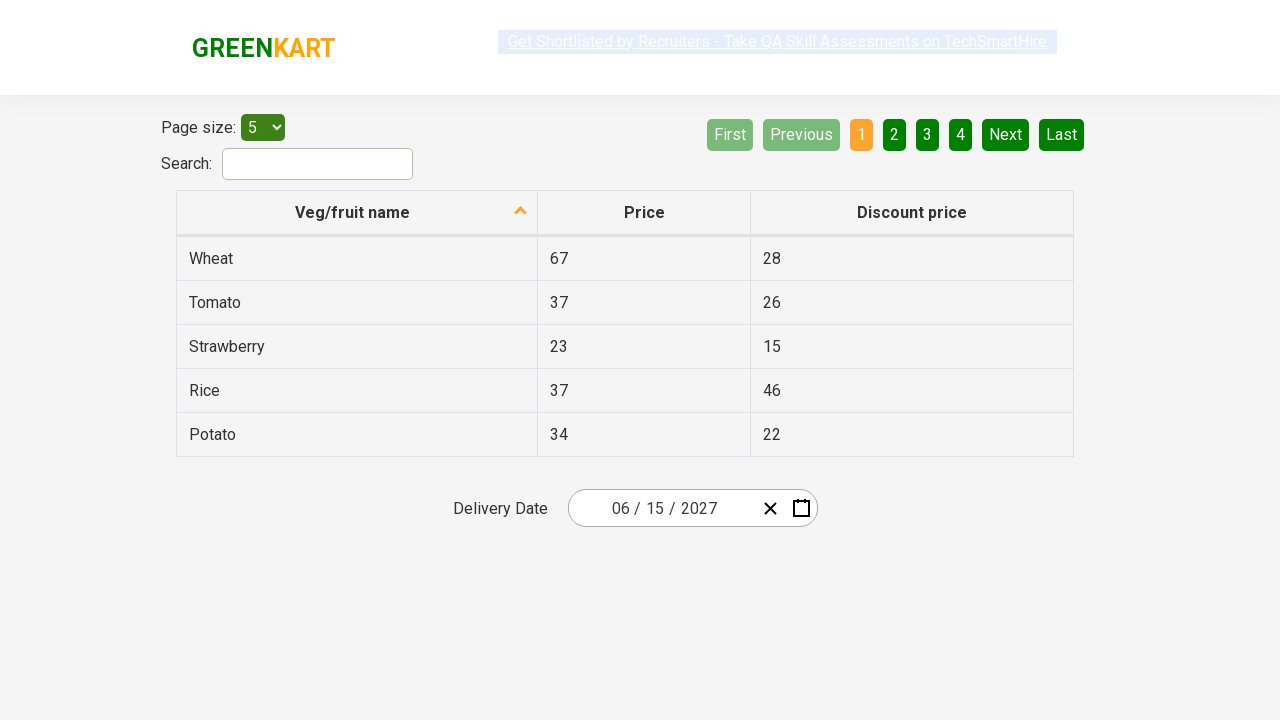

Verified input field 0 contains expected value '6' (actual: '6')
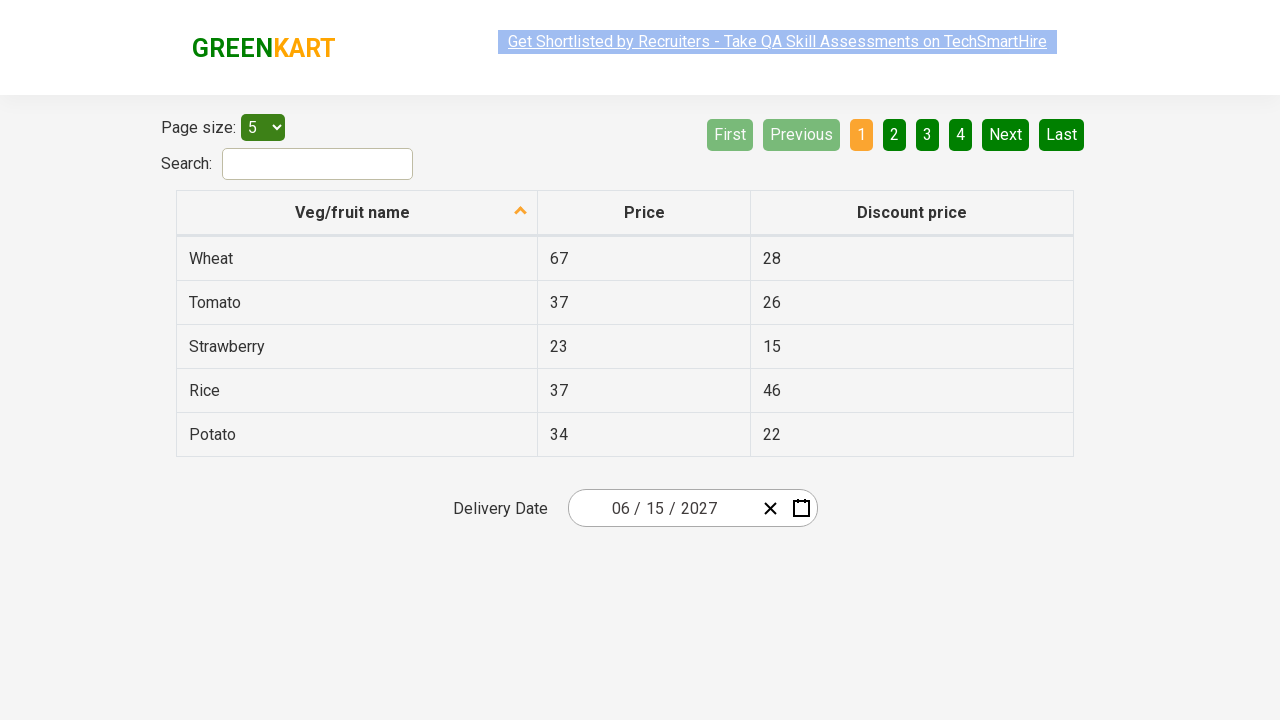

Assertion passed for input field 0 with value '6'
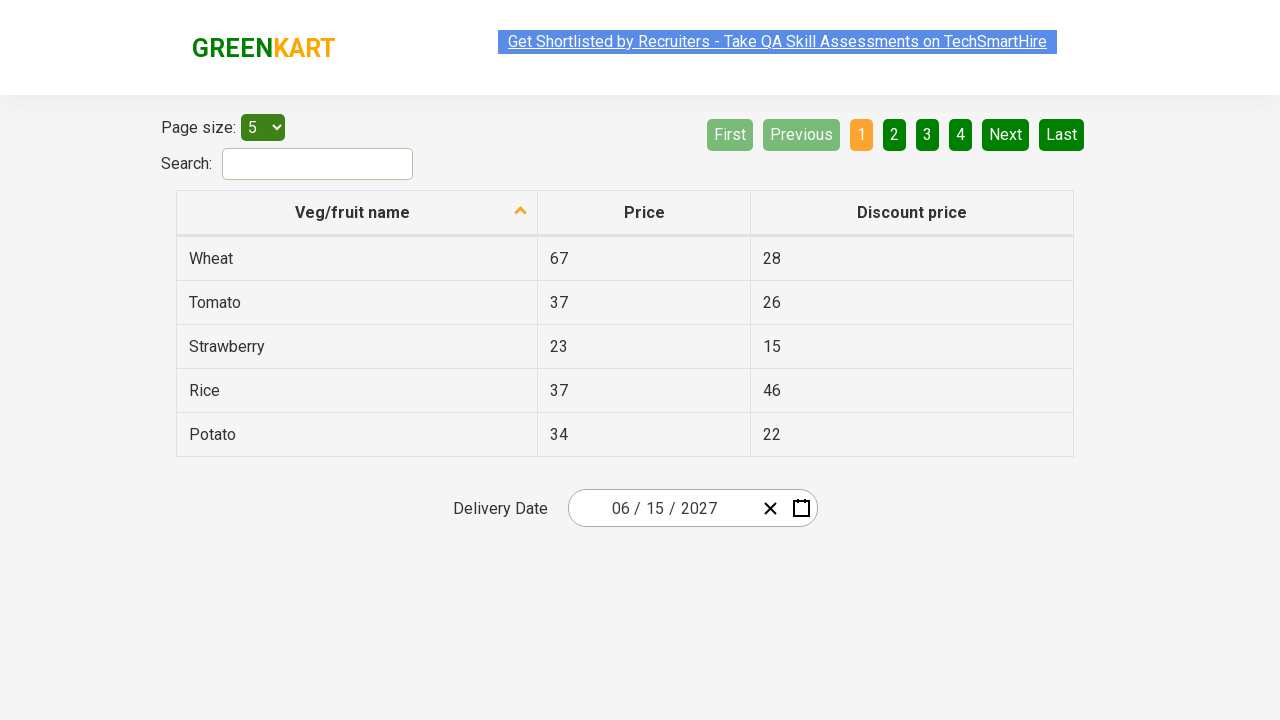

Verified input field 1 contains expected value '15' (actual: '15')
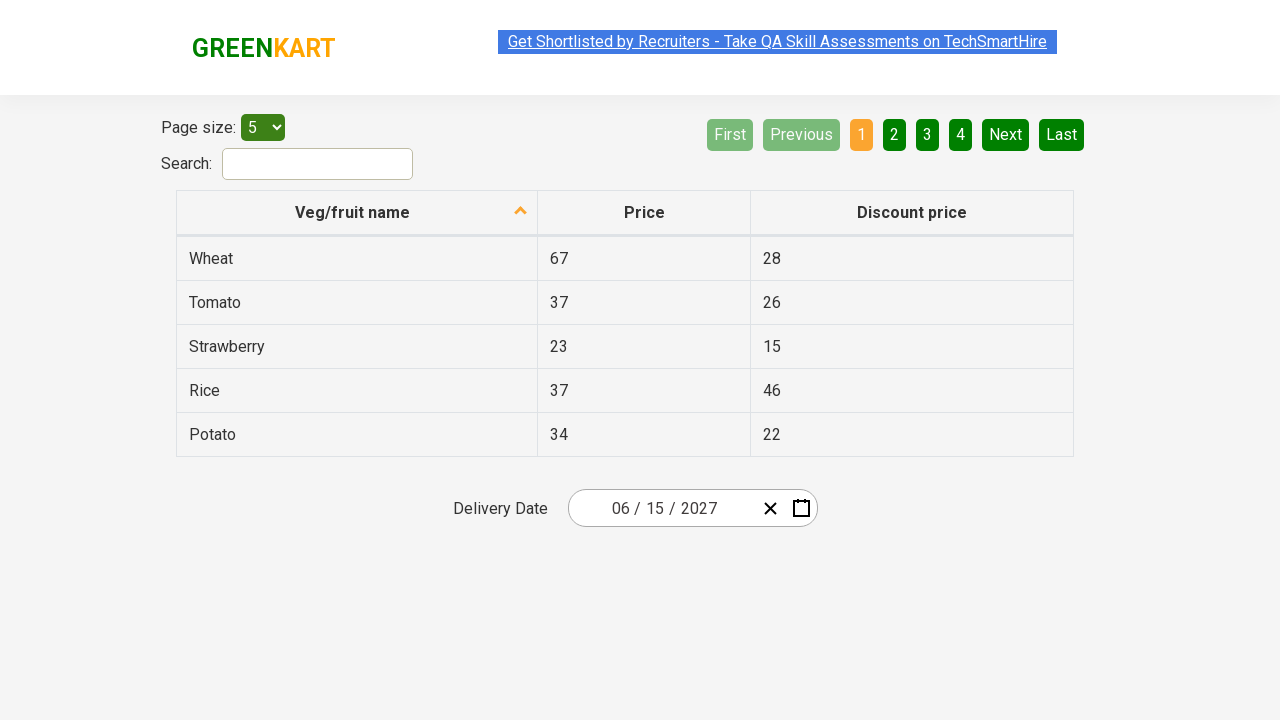

Assertion passed for input field 1 with value '15'
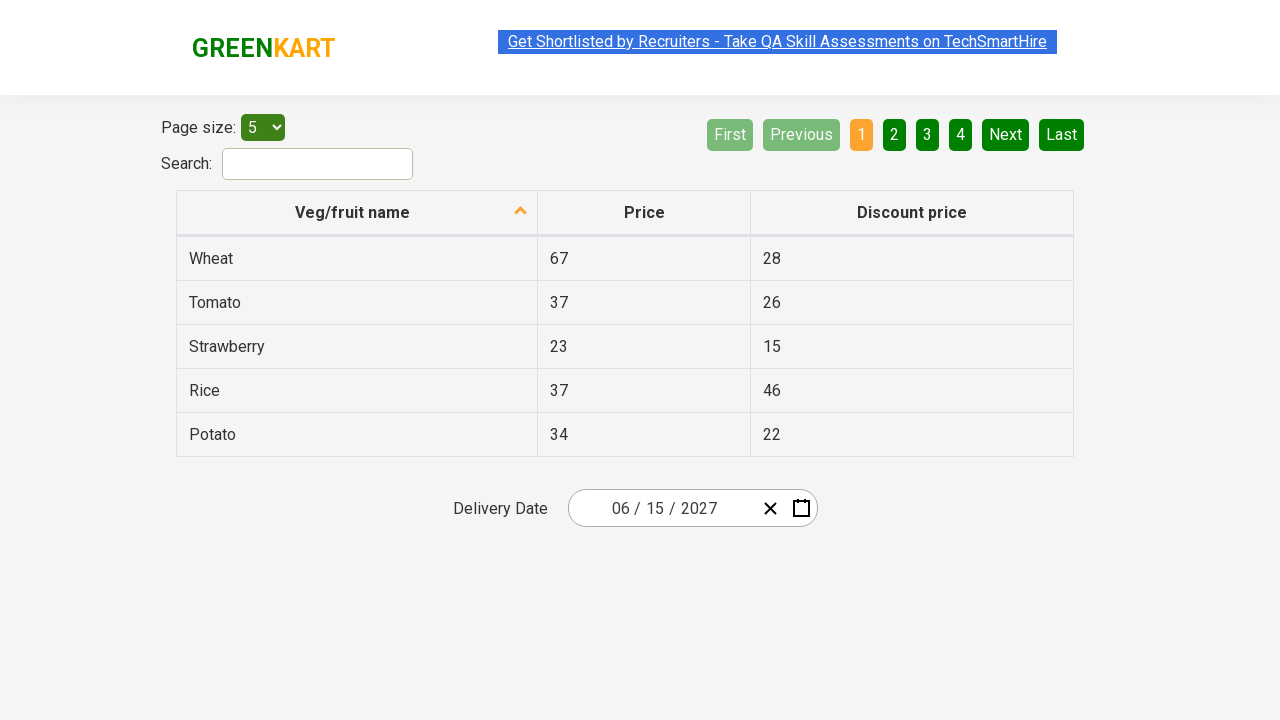

Verified input field 2 contains expected value '2027' (actual: '2027')
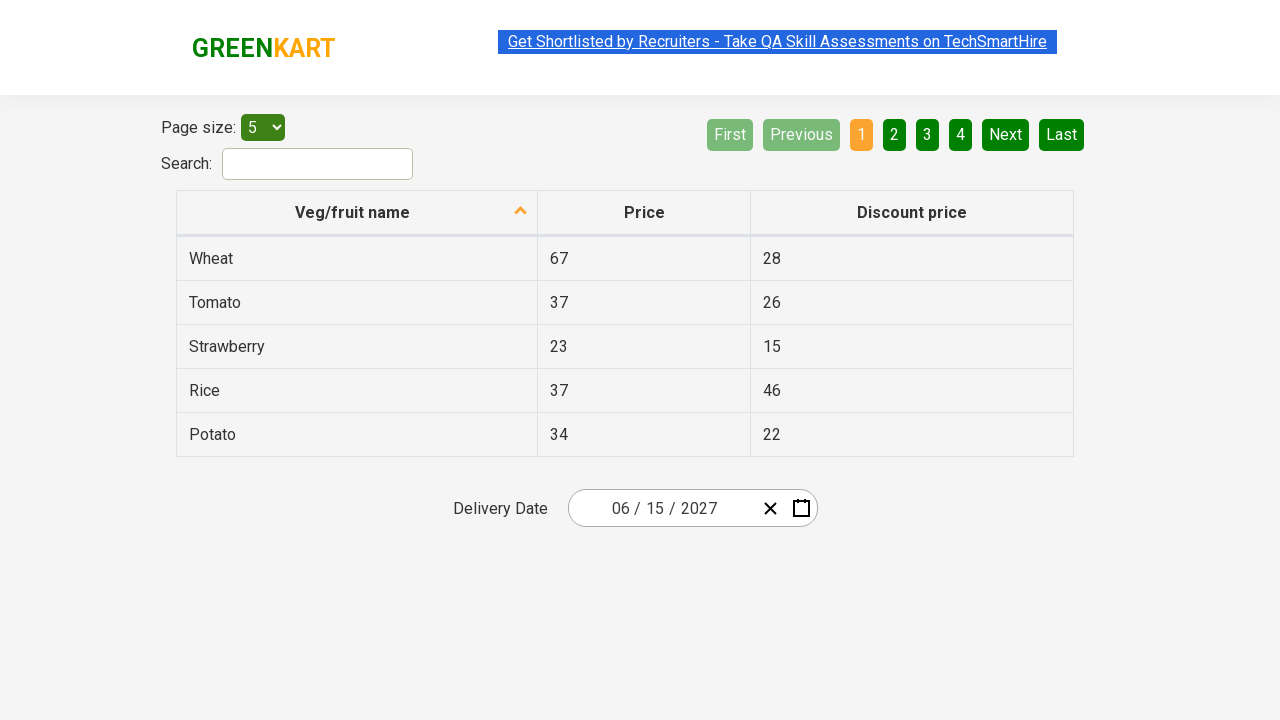

Assertion passed for input field 2 with value '2027'
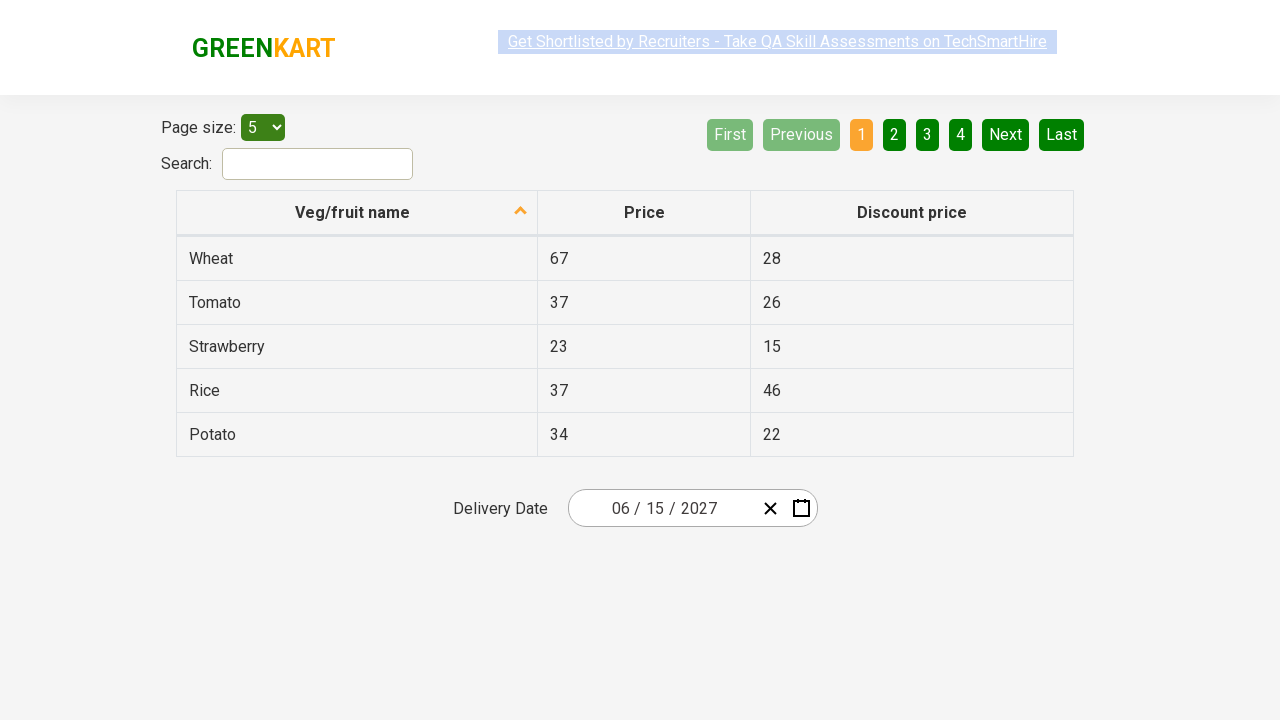

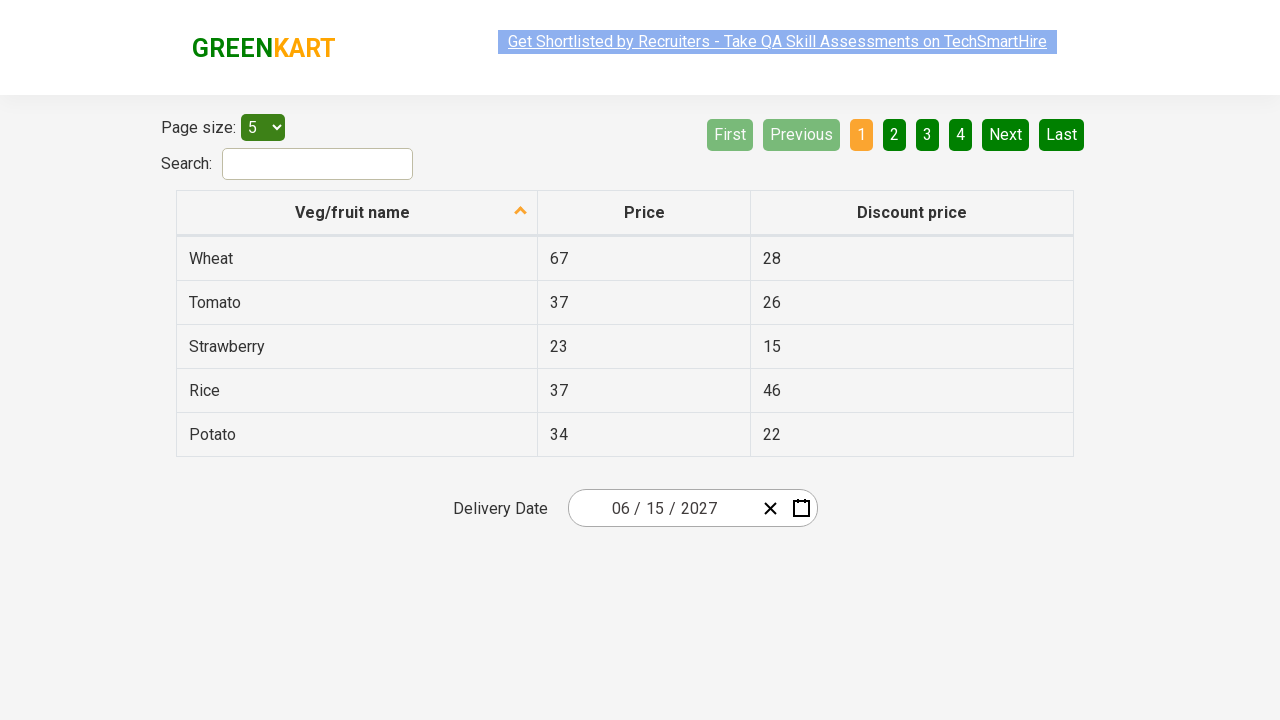